Navigates to a product page on Shop Apotheke, closes a dialog, and repeatedly clicks on a specific element (likely to load more reviews or similar content)

Starting URL: https://www.shop-apotheke.com/homoeopathie/4115243/neurexan-tropfen.htm

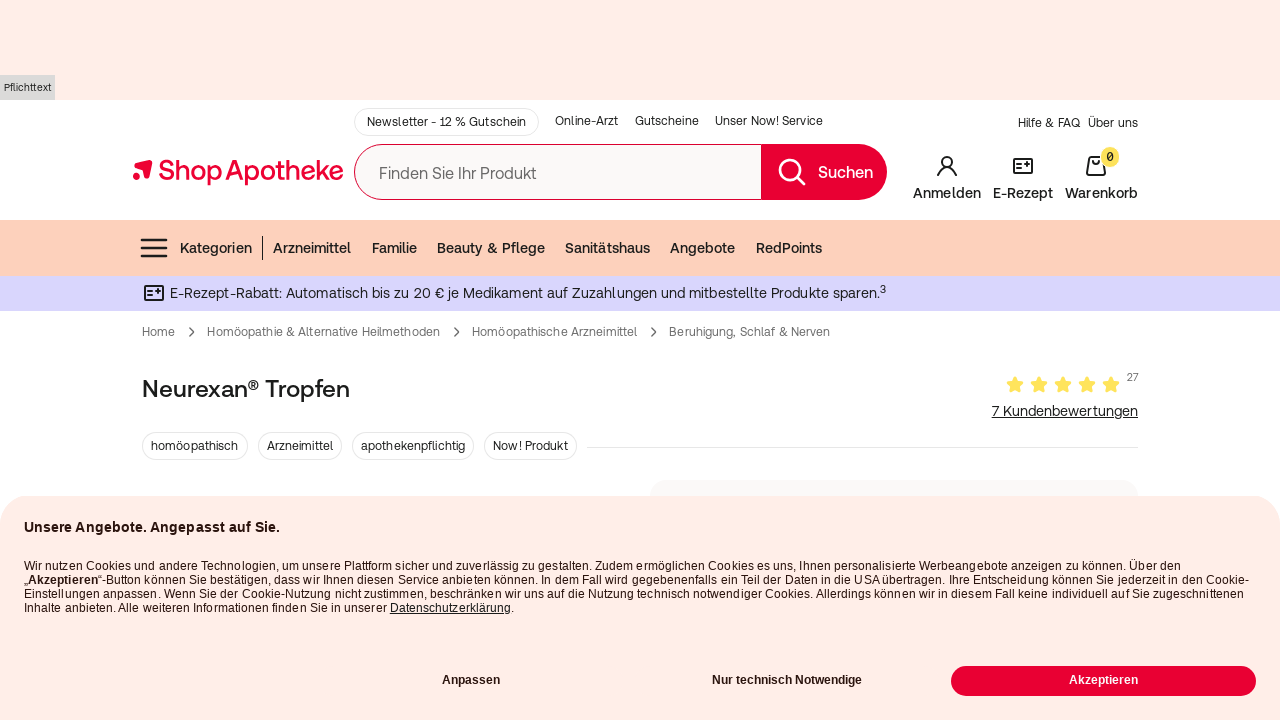

Closed dialog popup at (900, 39) on .dialog-title__close-button
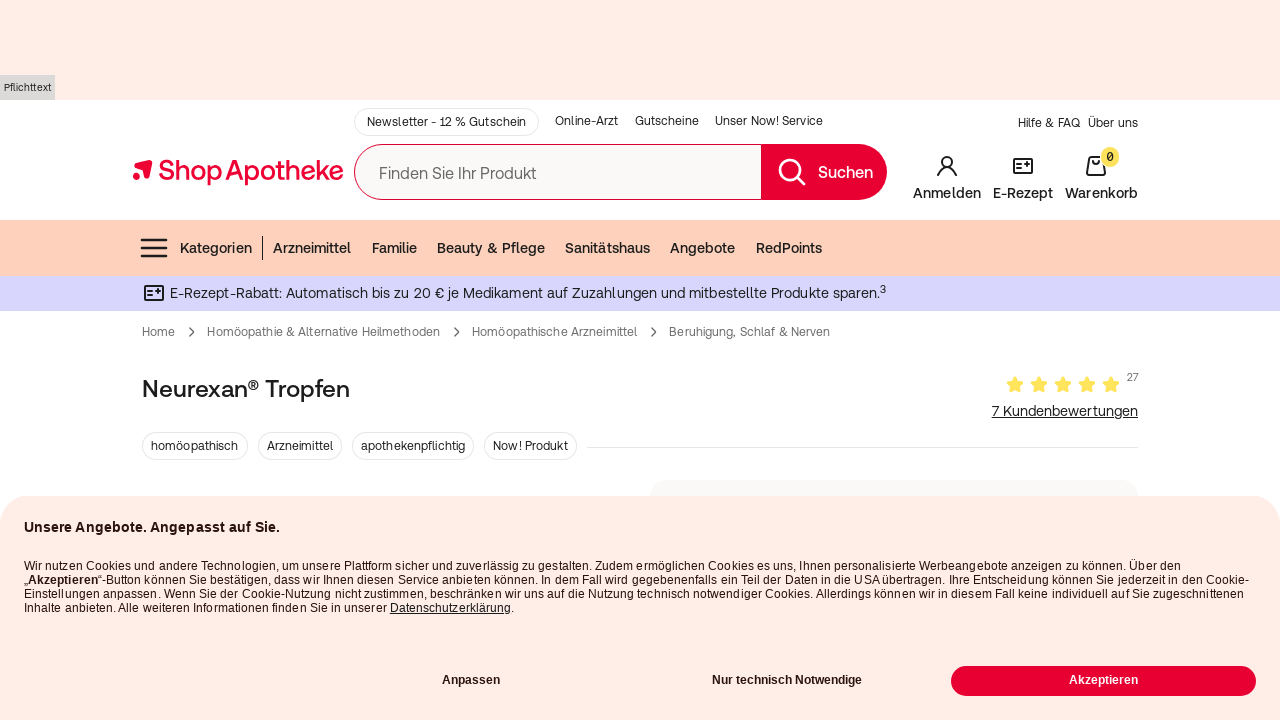

Element selector found (attempt 1)
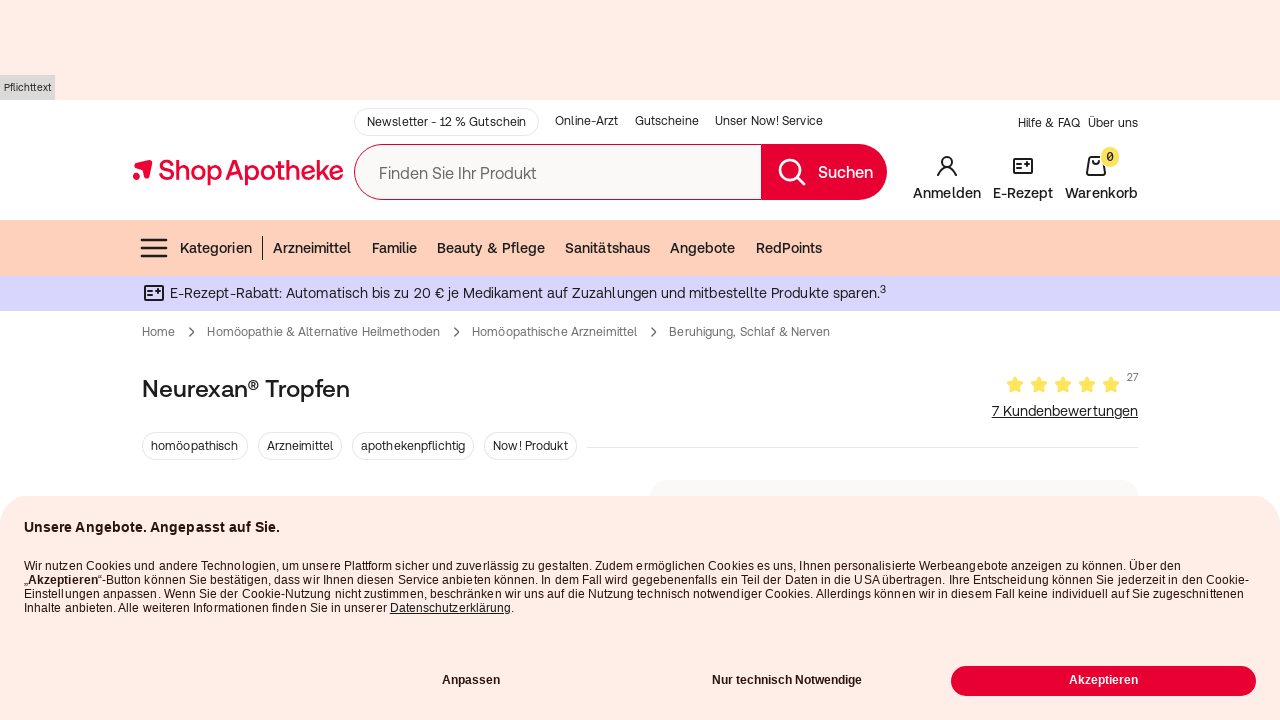

Element no longer present or clickable, exiting loop
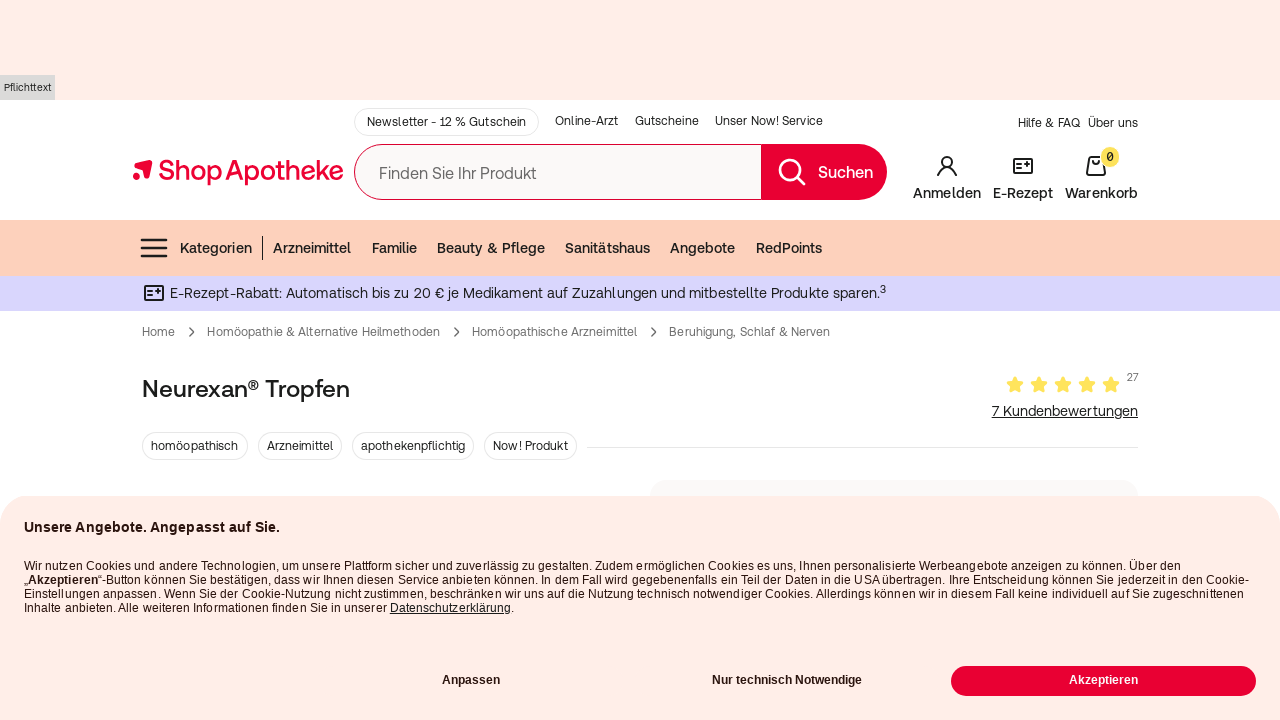

Waited 2 seconds for final content to load
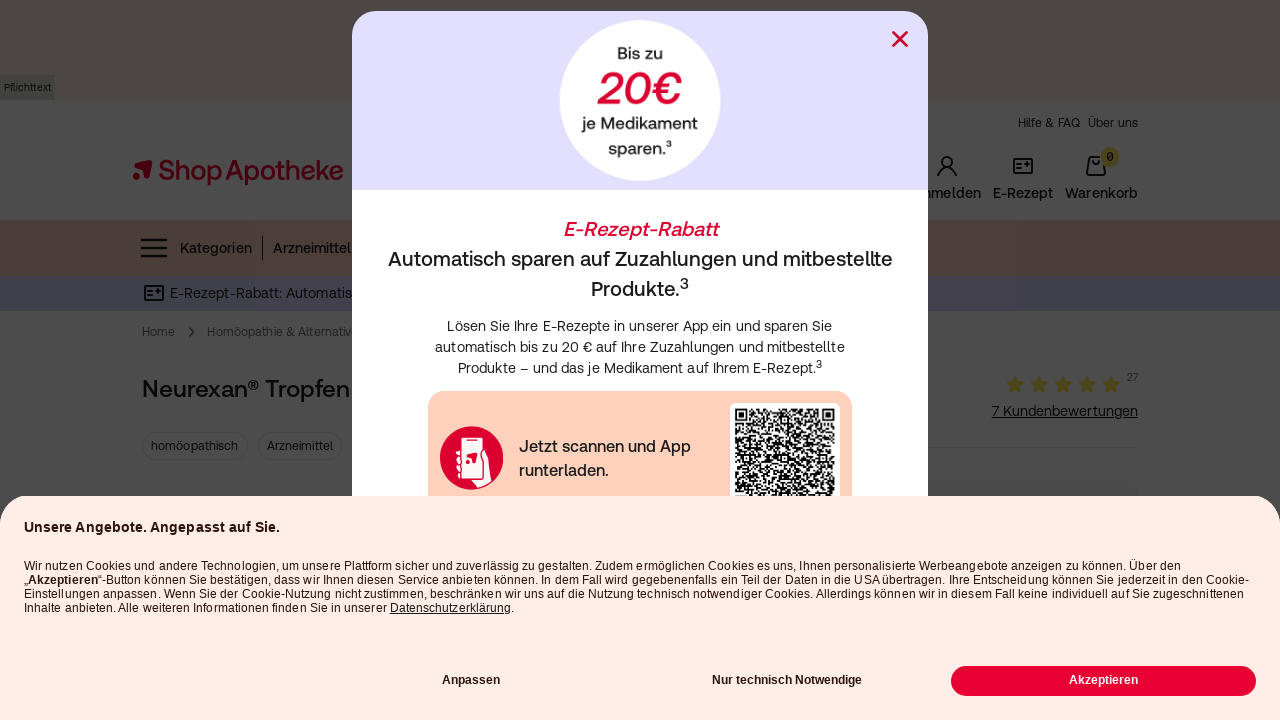

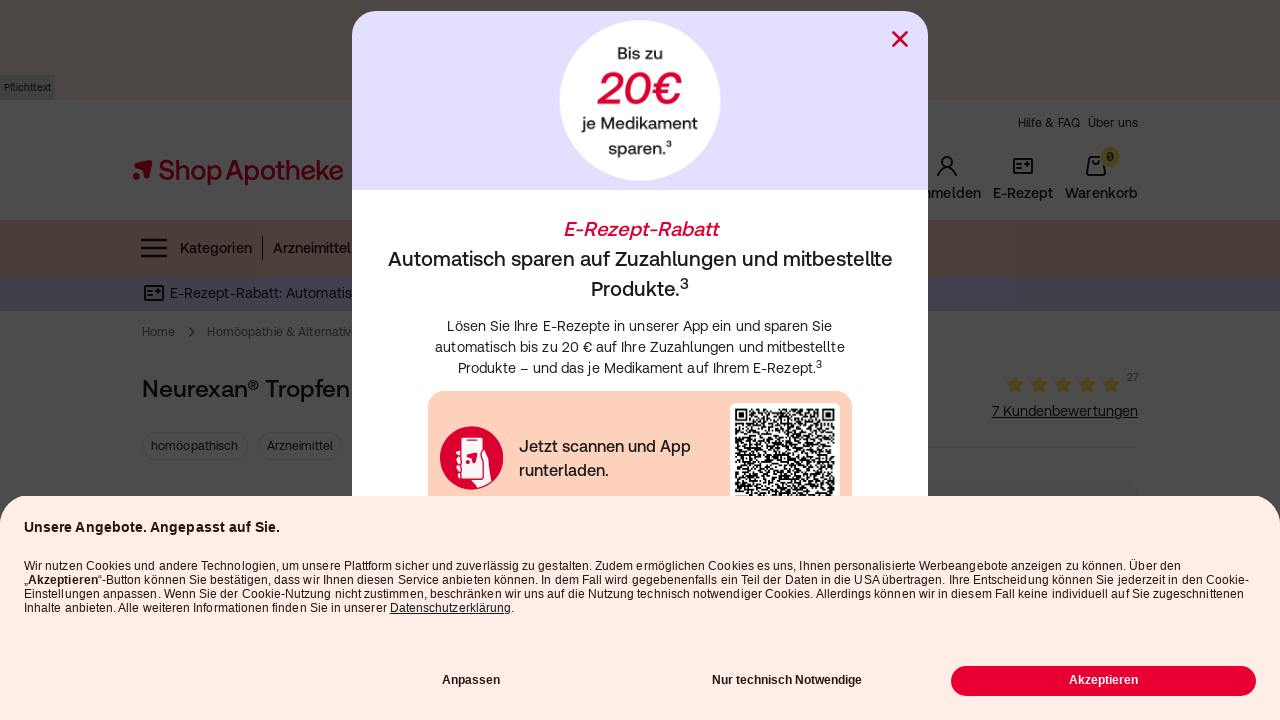